Tests alert handling by clicking a button that triggers an alert and accepting it

Starting URL: https://demoqa.com/alerts

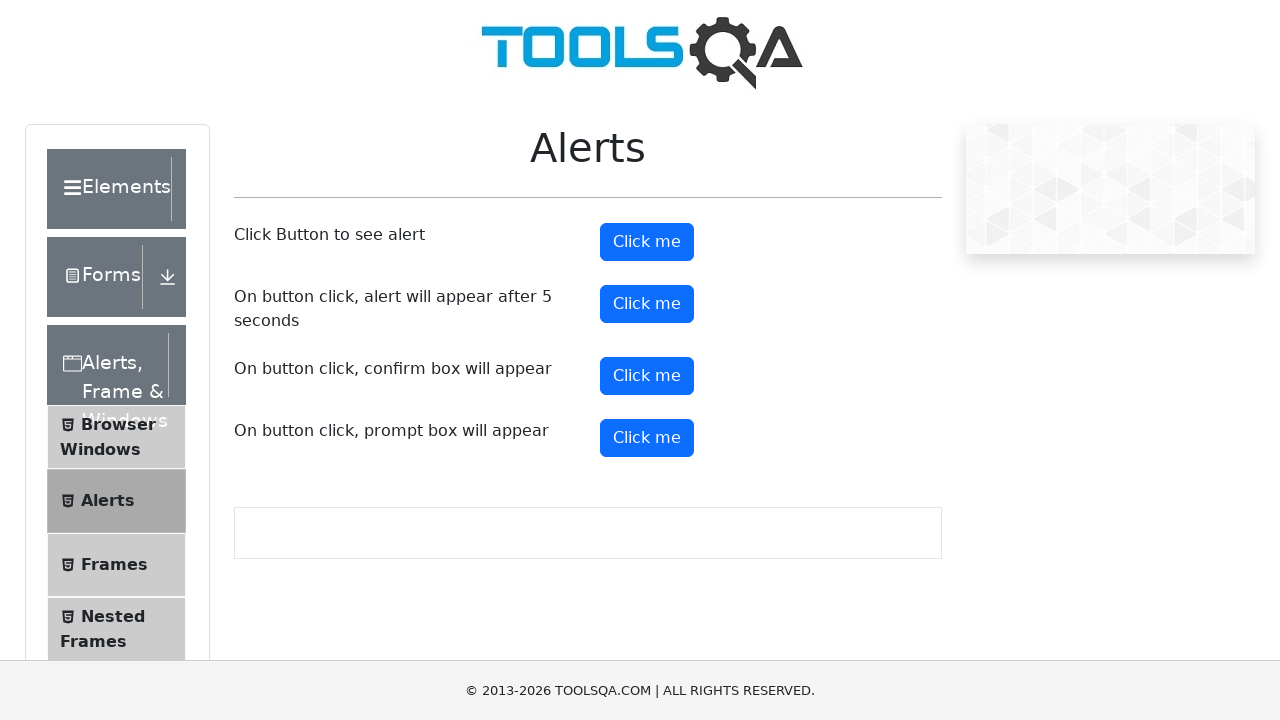

Clicked the alert trigger button at (647, 242) on button#alertButton
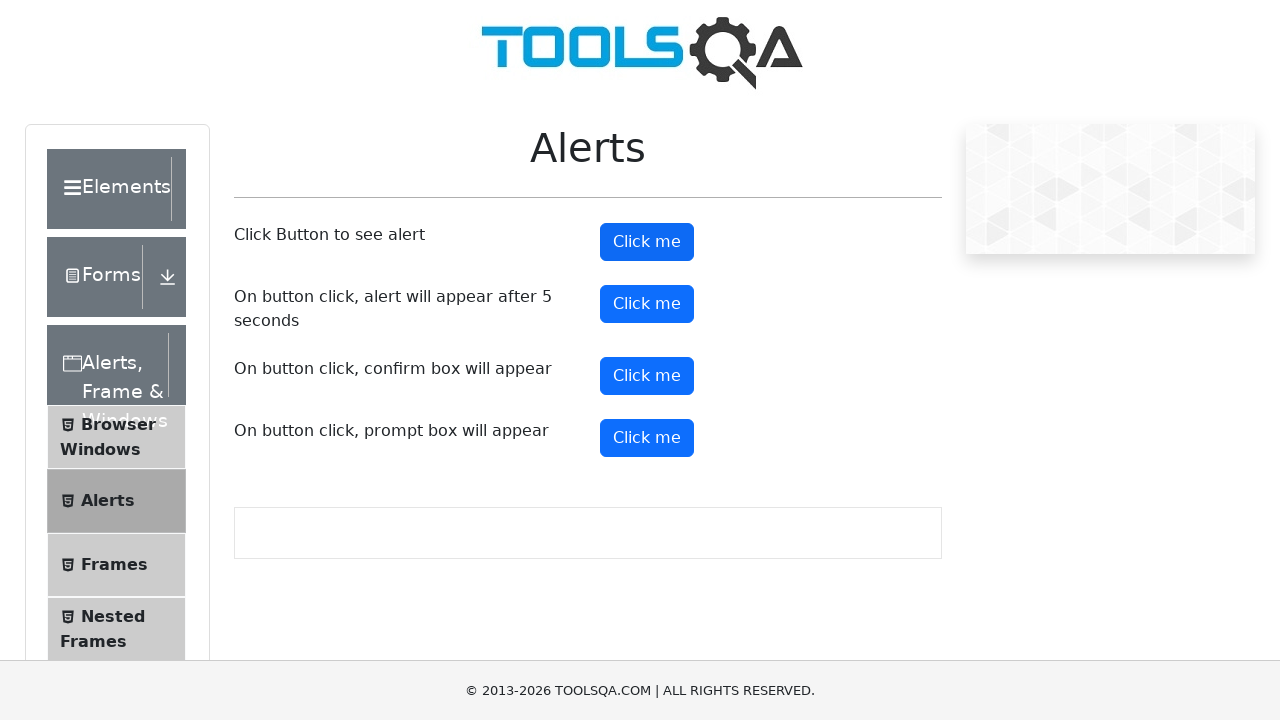

Set up dialog handler to accept alerts
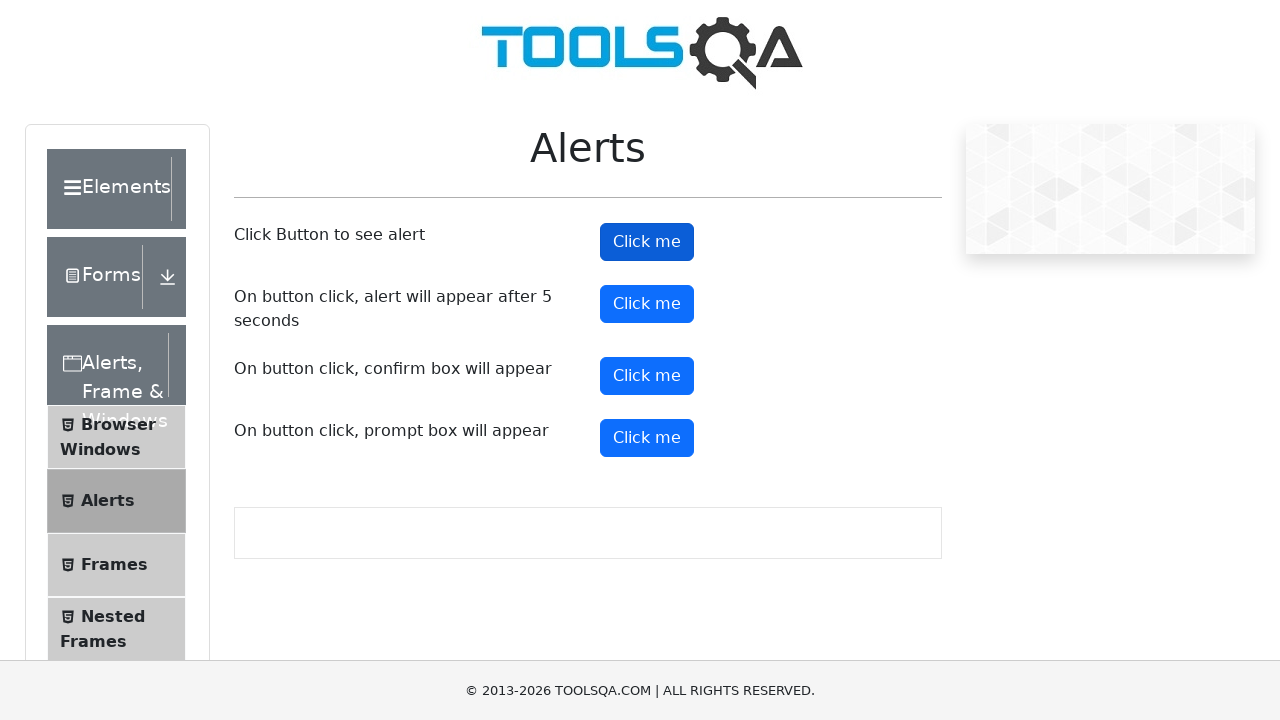

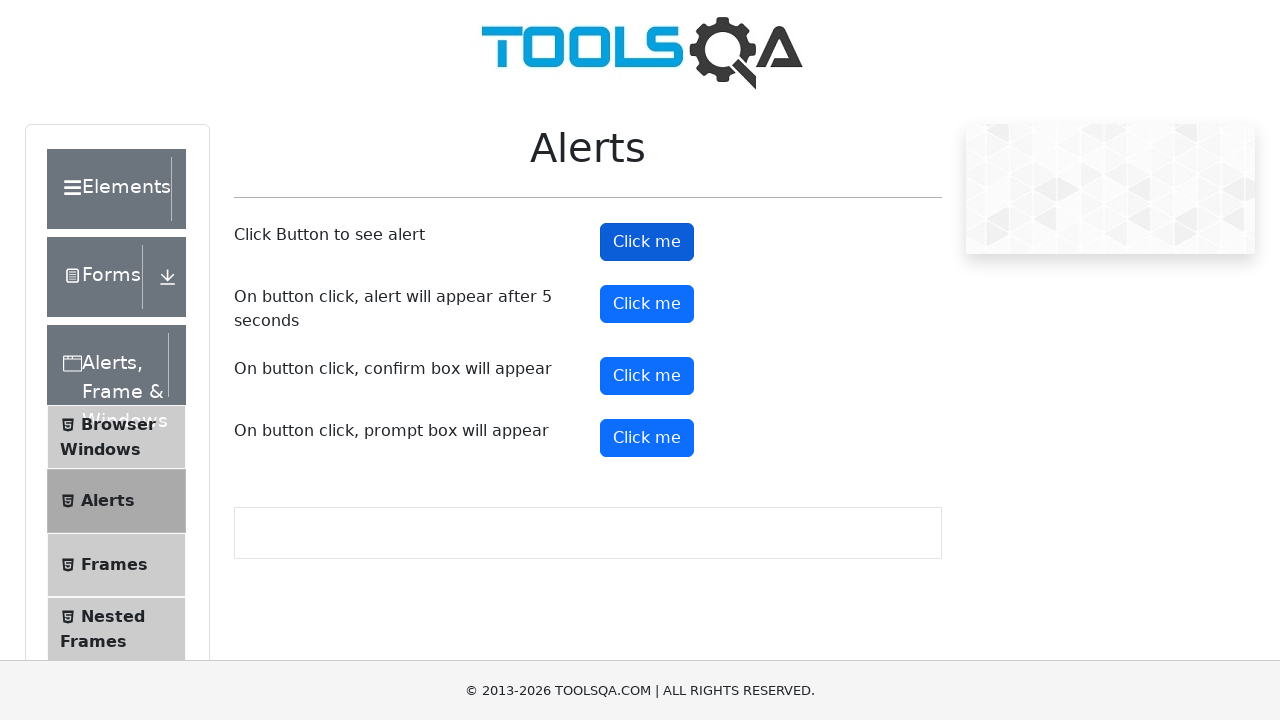